Opens the OrangeHRM demo login page and verifies it loads successfully.

Starting URL: https://opensource-demo.orangehrmlive.com/web/index.php/auth/login

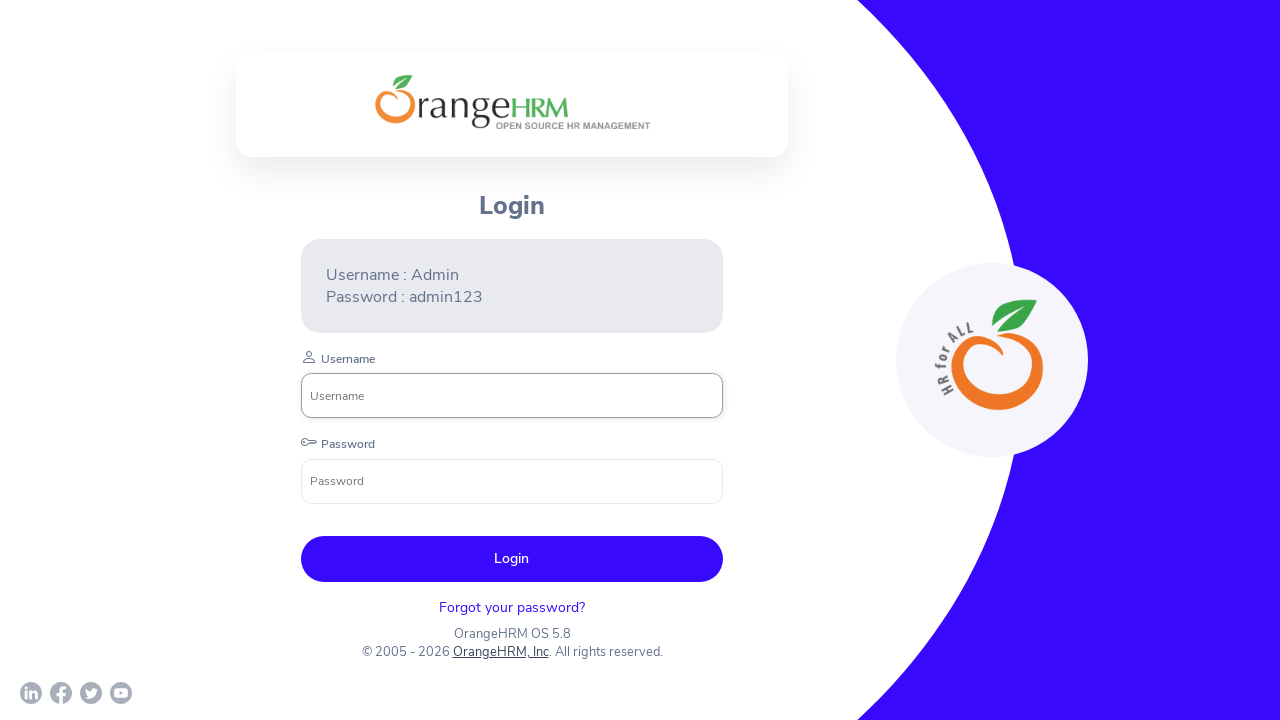

Waited for login page DOM to load
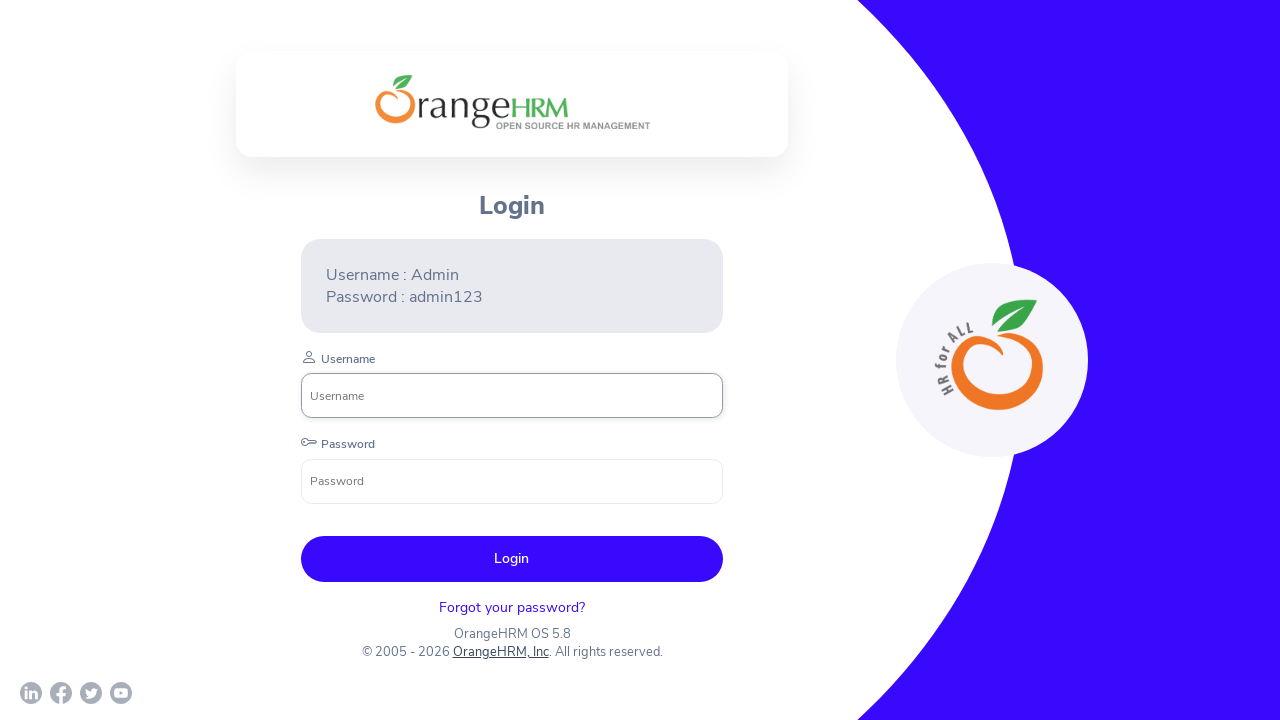

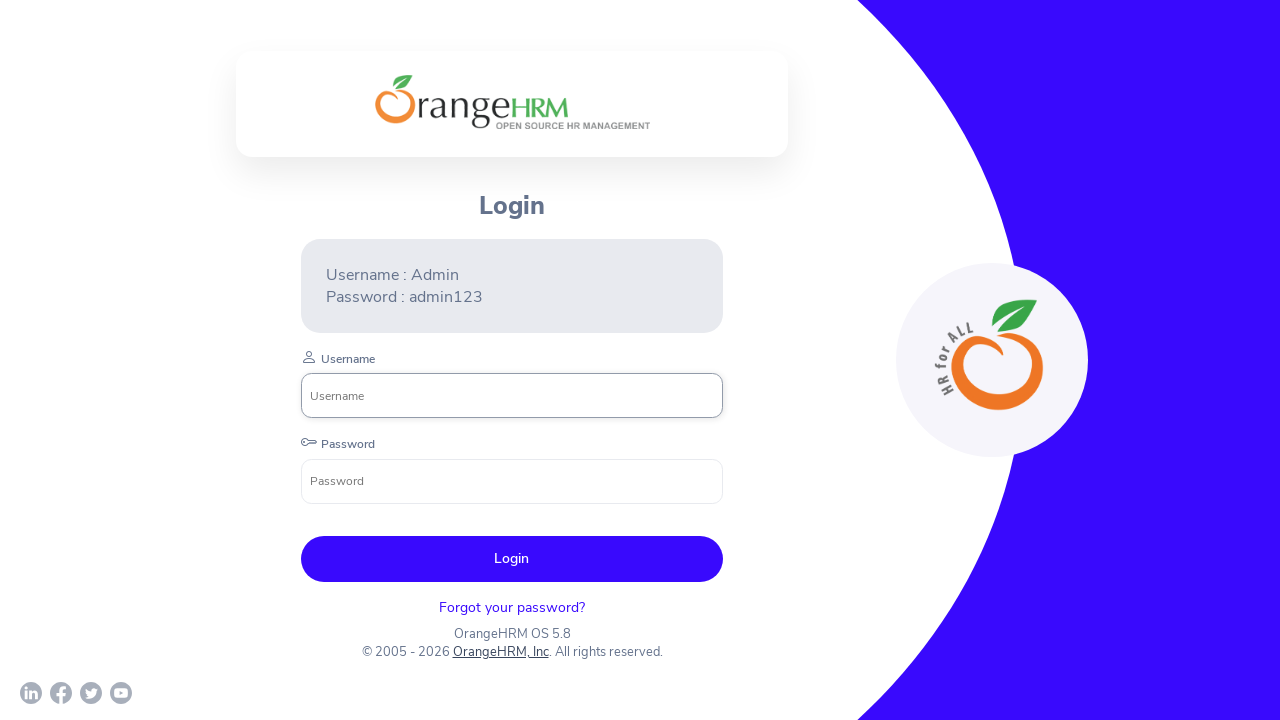